Tests selecting all options in a selectable list by clicking each item one by one

Starting URL: https://letcode.in/selectable

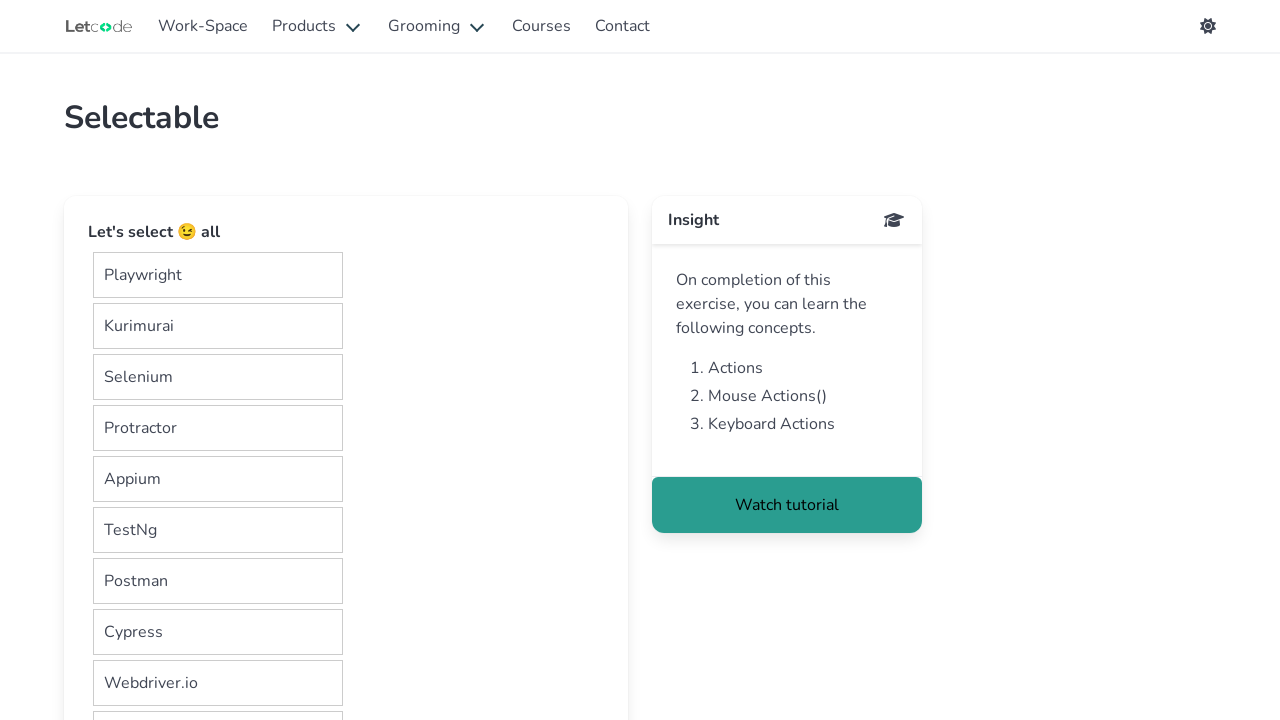

Waited for selectable list container to be visible
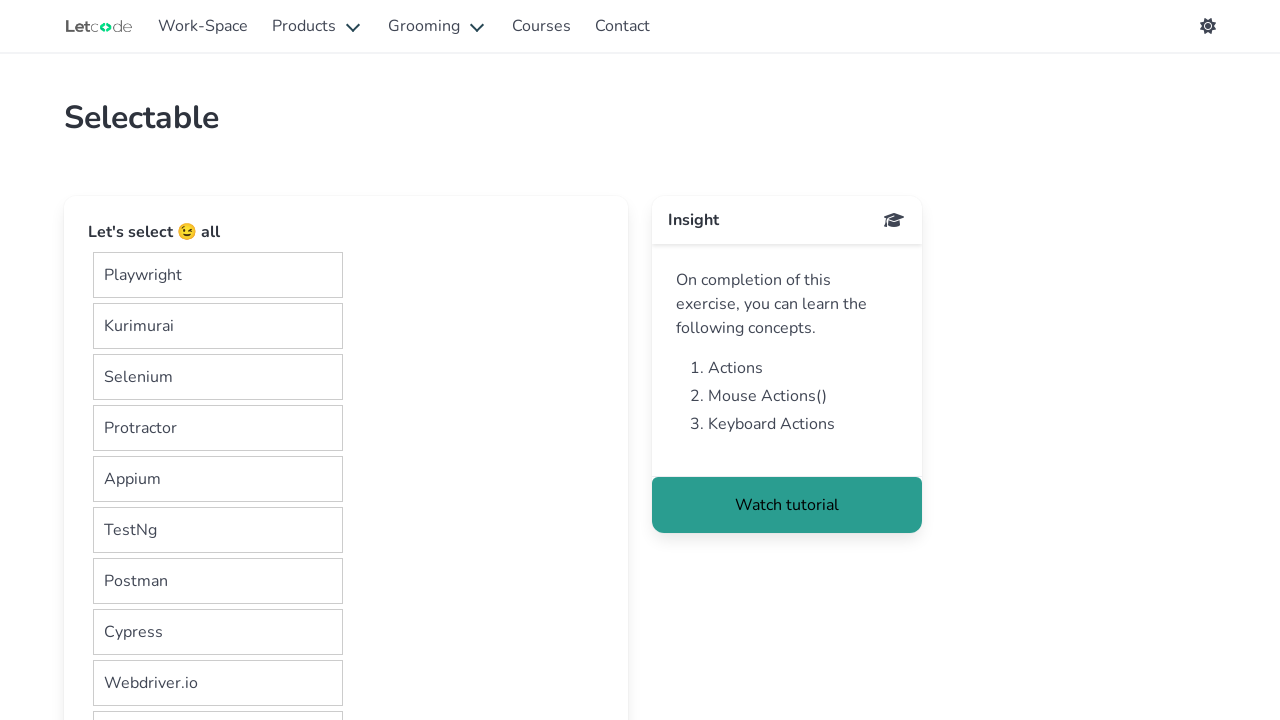

Retrieved all list item text contents
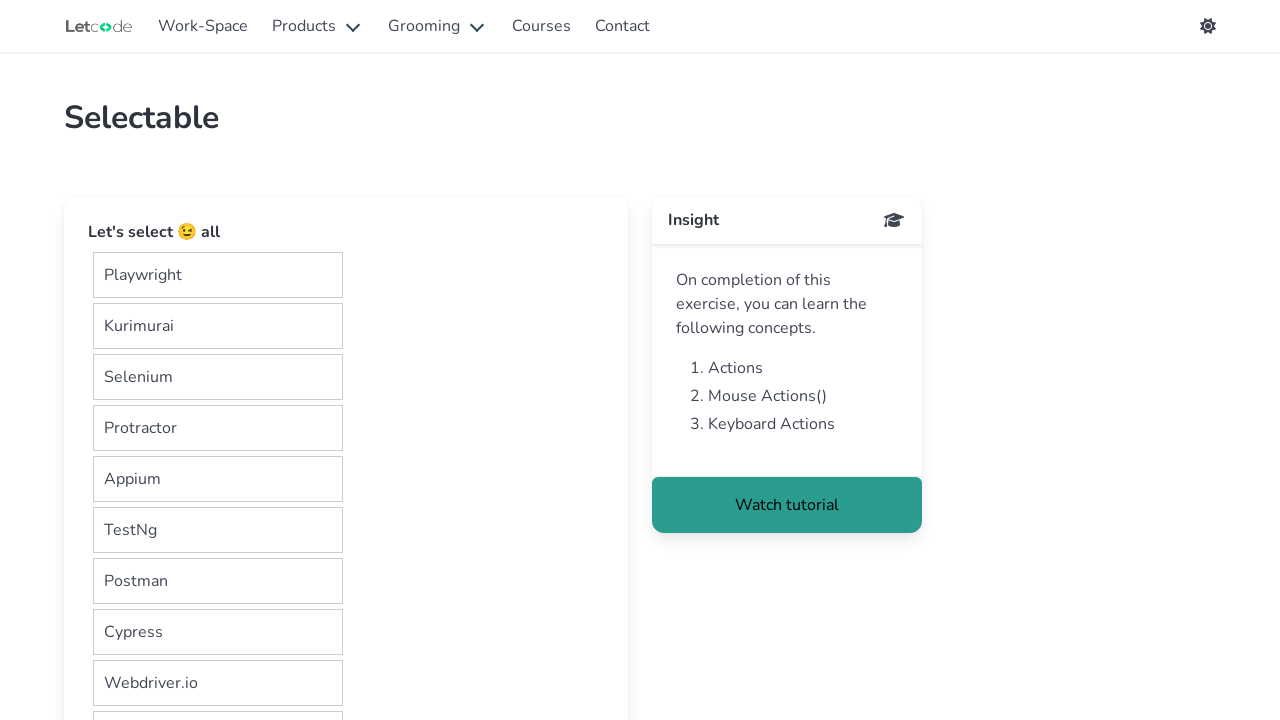

Clicked on list item ' Playwright ' at (218, 275) on .list-container div:has-text(" Playwright ")
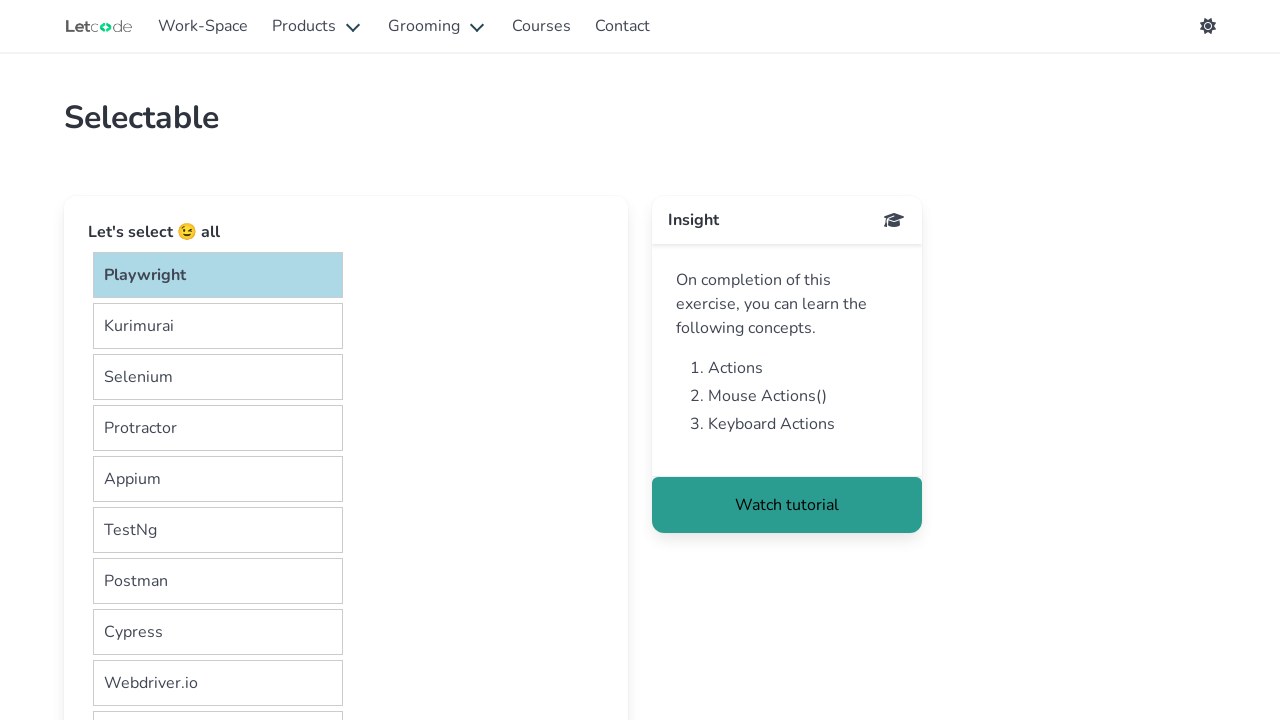

Clicked on list item ' Kurimurai ' at (218, 326) on .list-container div:has-text(" Kurimurai ")
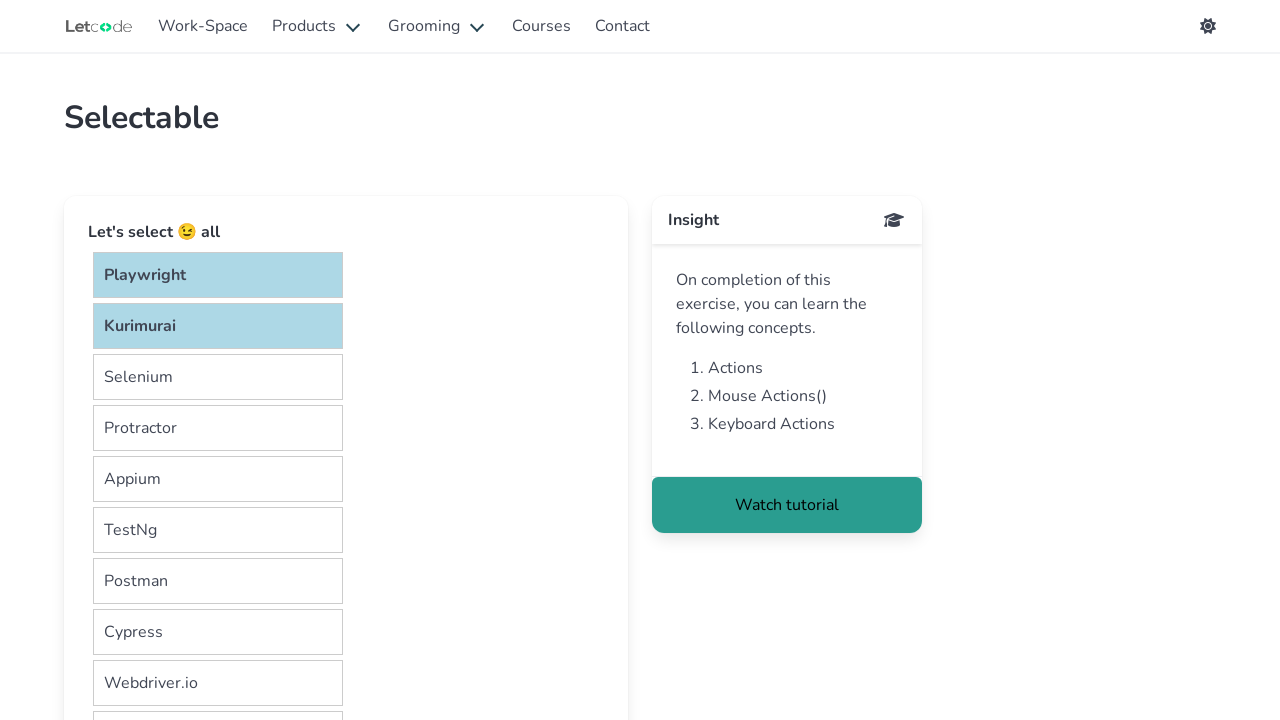

Clicked on list item ' Selenium ' at (218, 377) on .list-container div:has-text(" Selenium ")
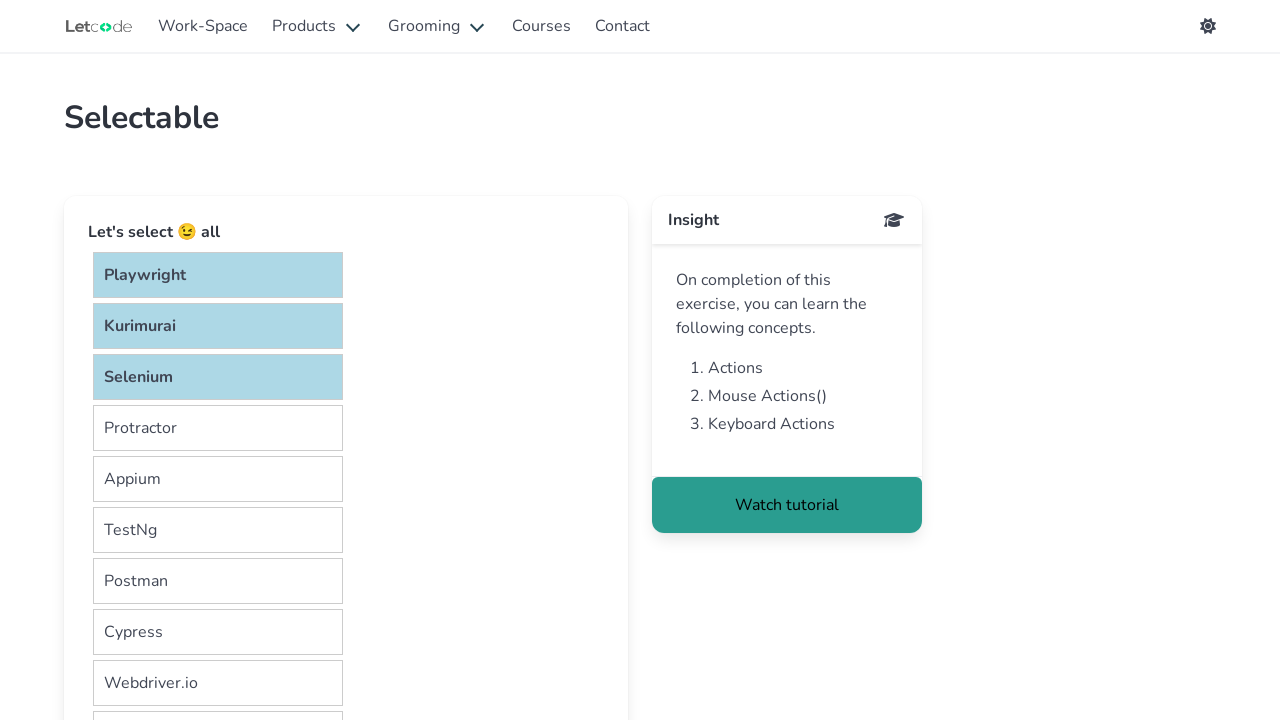

Clicked on list item ' Protractor ' at (218, 428) on .list-container div:has-text(" Protractor ")
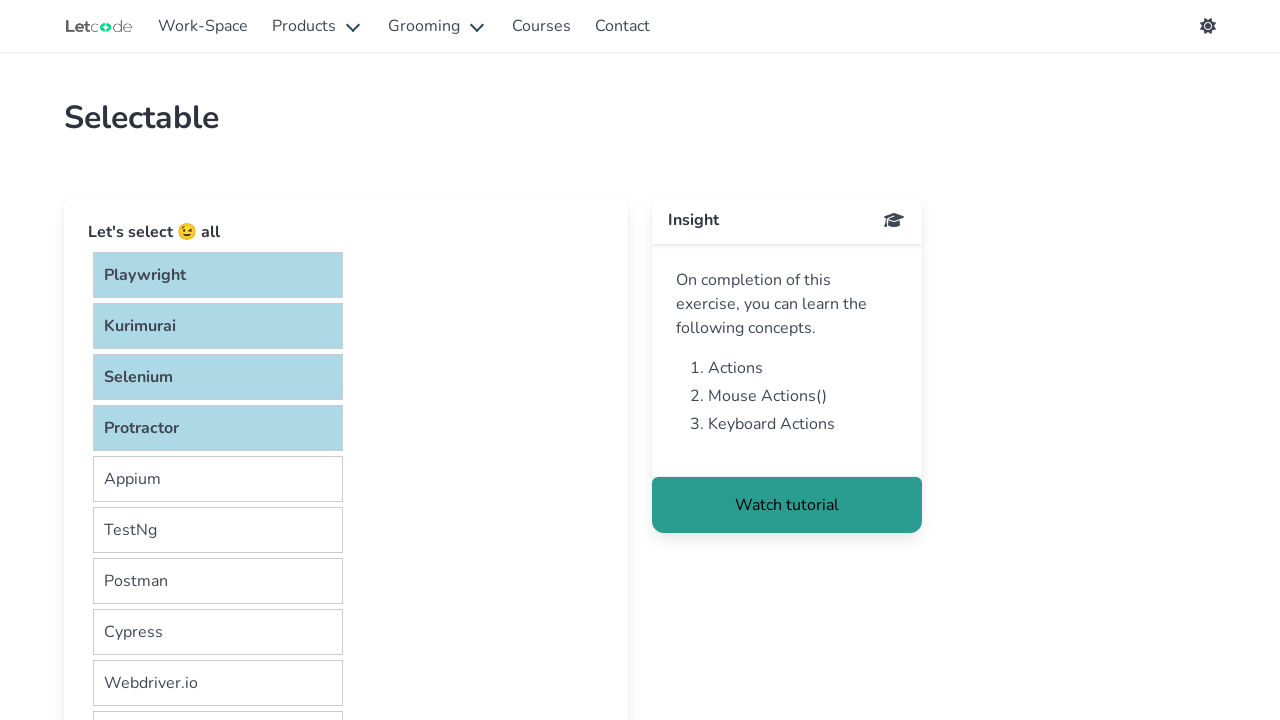

Clicked on list item ' Appium ' at (218, 479) on .list-container div:has-text(" Appium ")
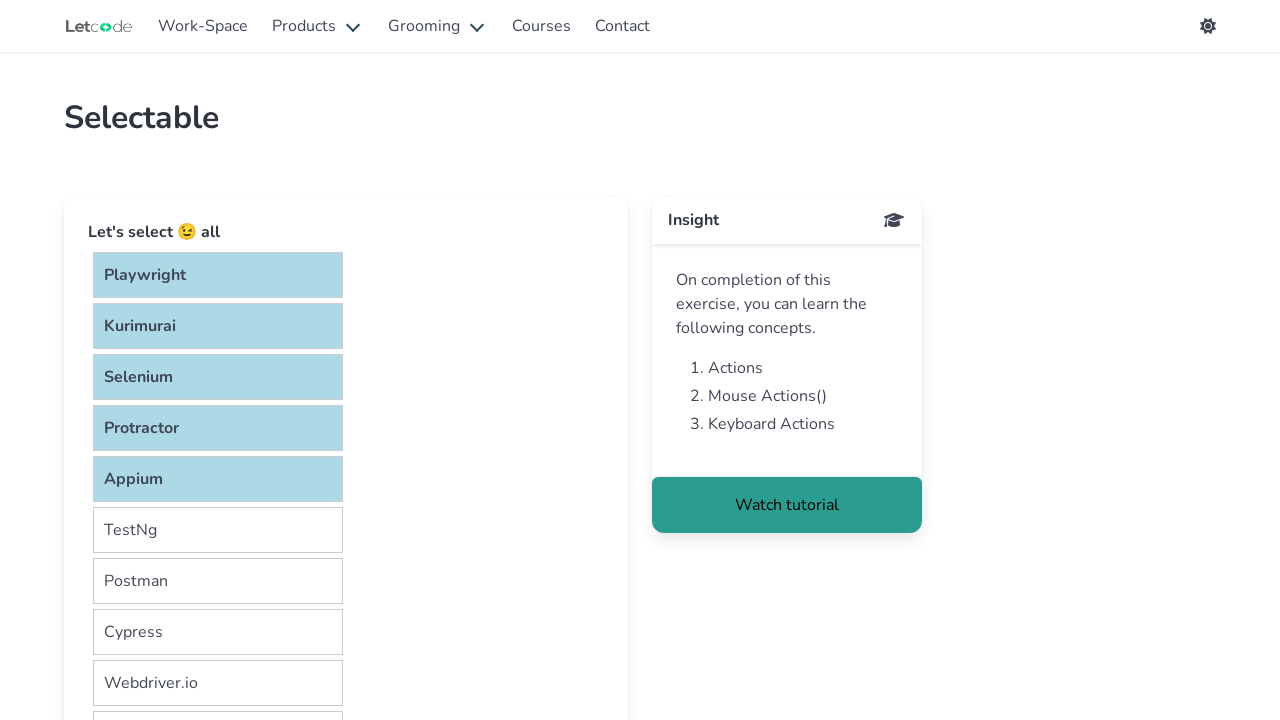

Clicked on list item ' TestNg ' at (218, 530) on .list-container div:has-text(" TestNg ")
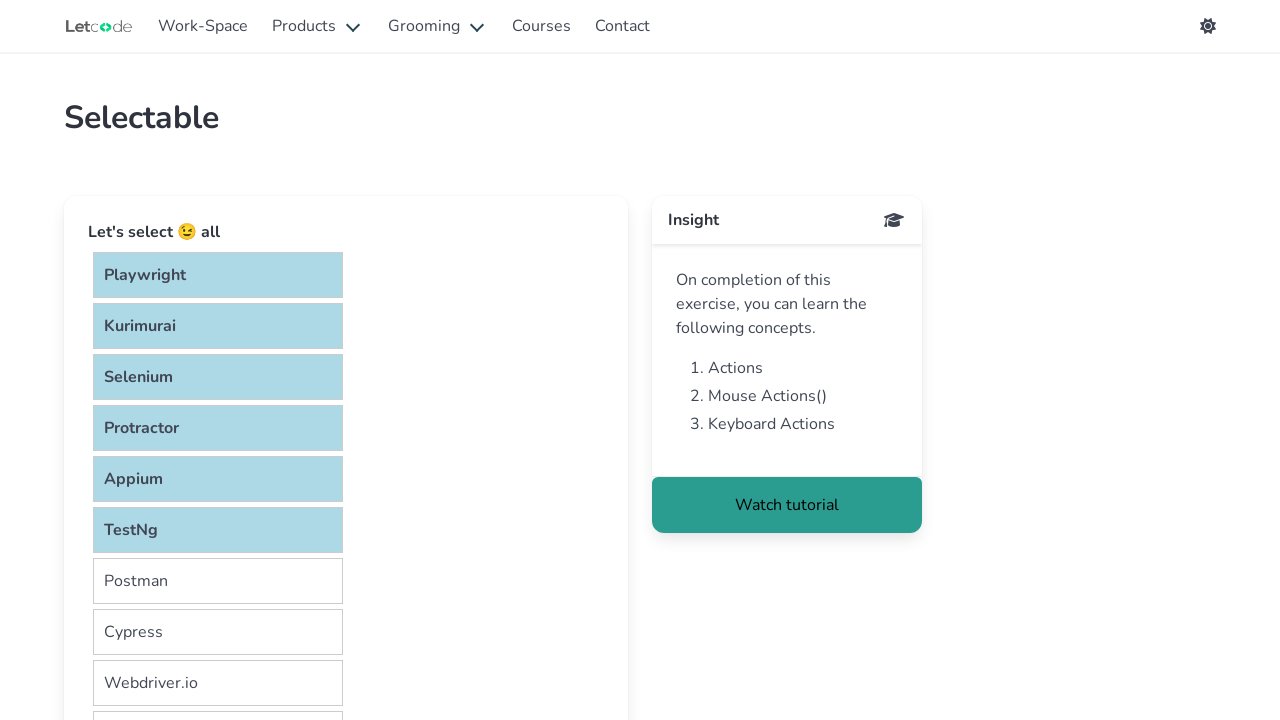

Clicked on list item ' Postman ' at (218, 581) on .list-container div:has-text(" Postman ")
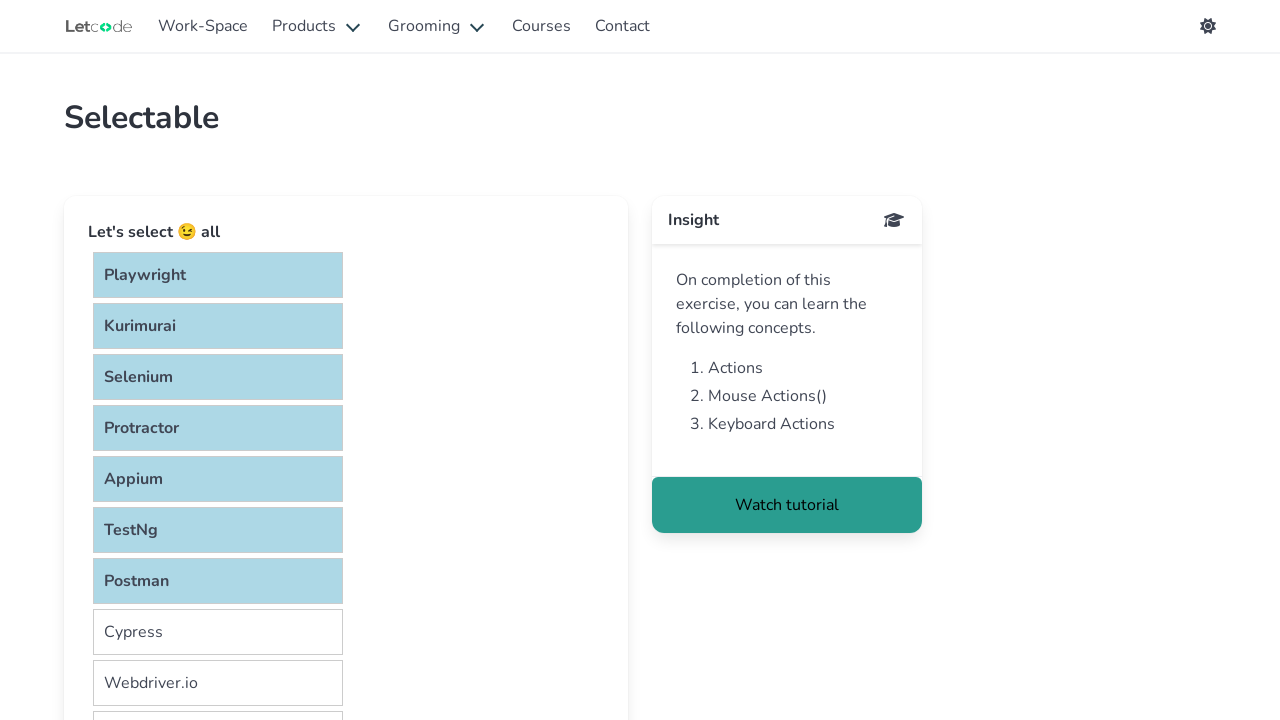

Clicked on list item ' Cypress ' at (218, 632) on .list-container div:has-text(" Cypress ")
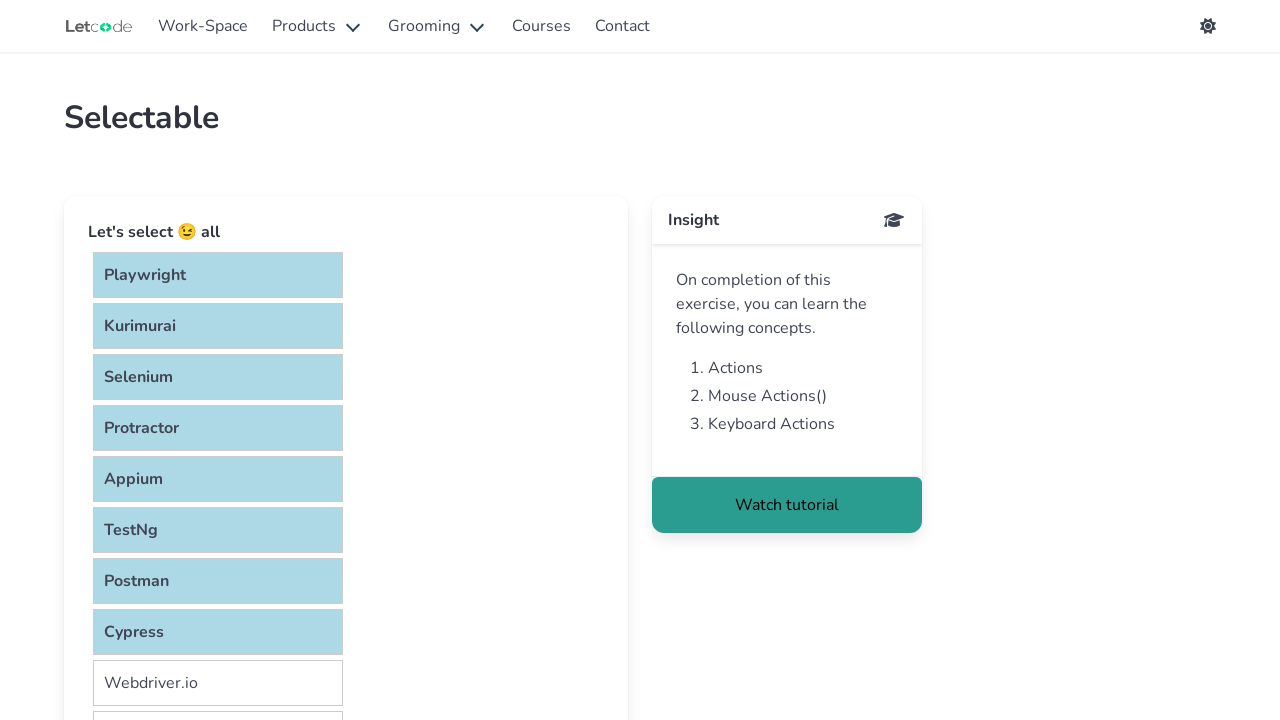

Clicked on list item ' Webdriver.io ' at (218, 683) on .list-container div:has-text(" Webdriver.io ")
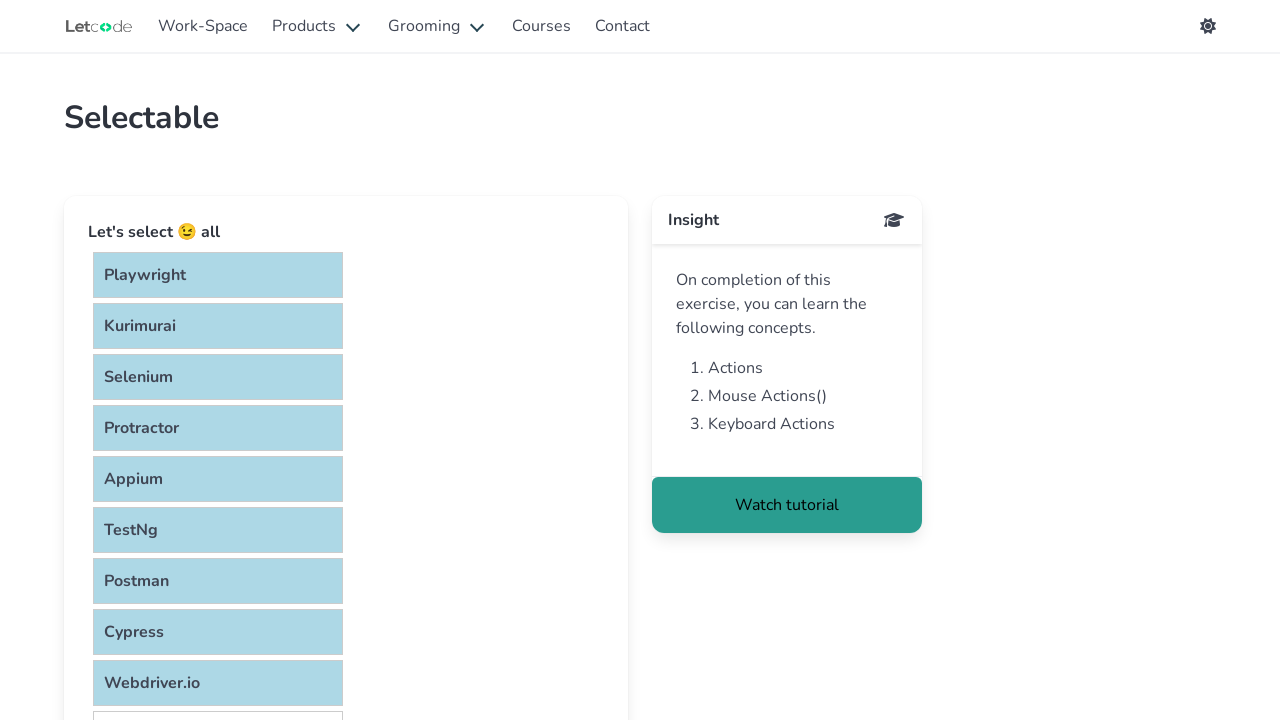

Clicked on list item ' LetCode ' at (218, 697) on .list-container div:has-text(" LetCode ")
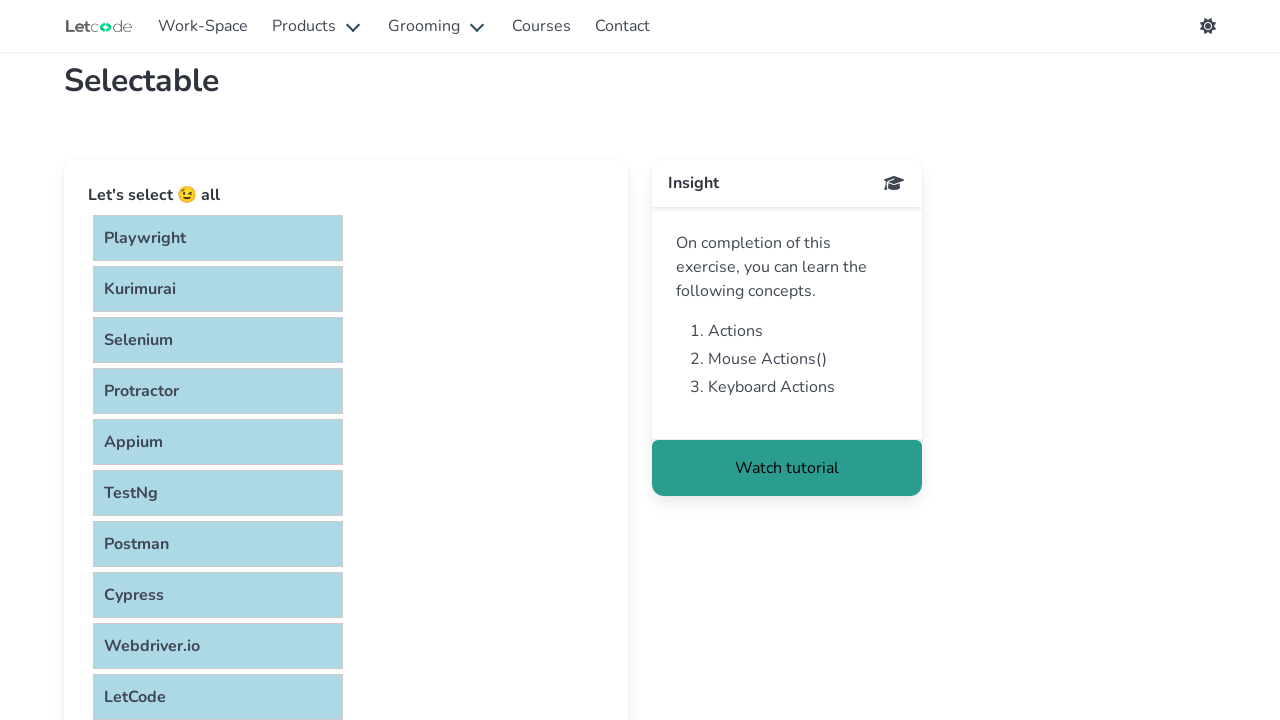

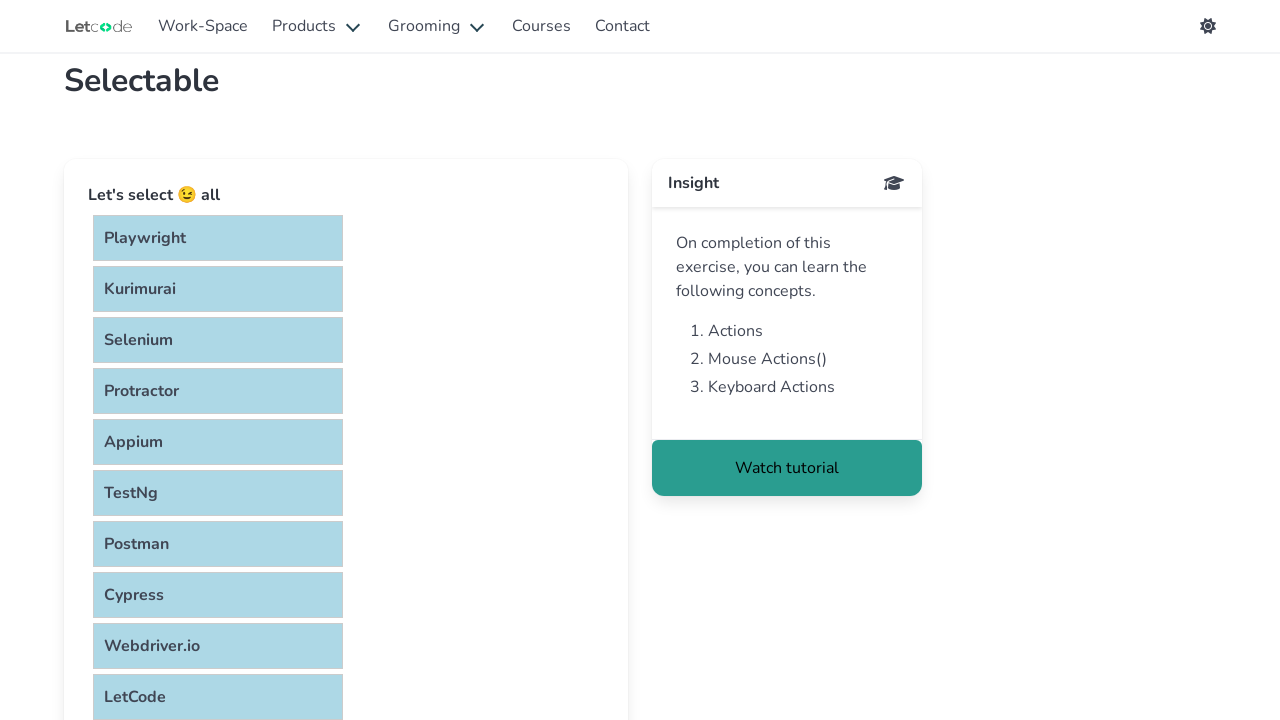